Tests React Semantic UI dropdown by selecting an option and verifying the selection

Starting URL: https://react.semantic-ui.com/maximize/dropdown-example-selection/

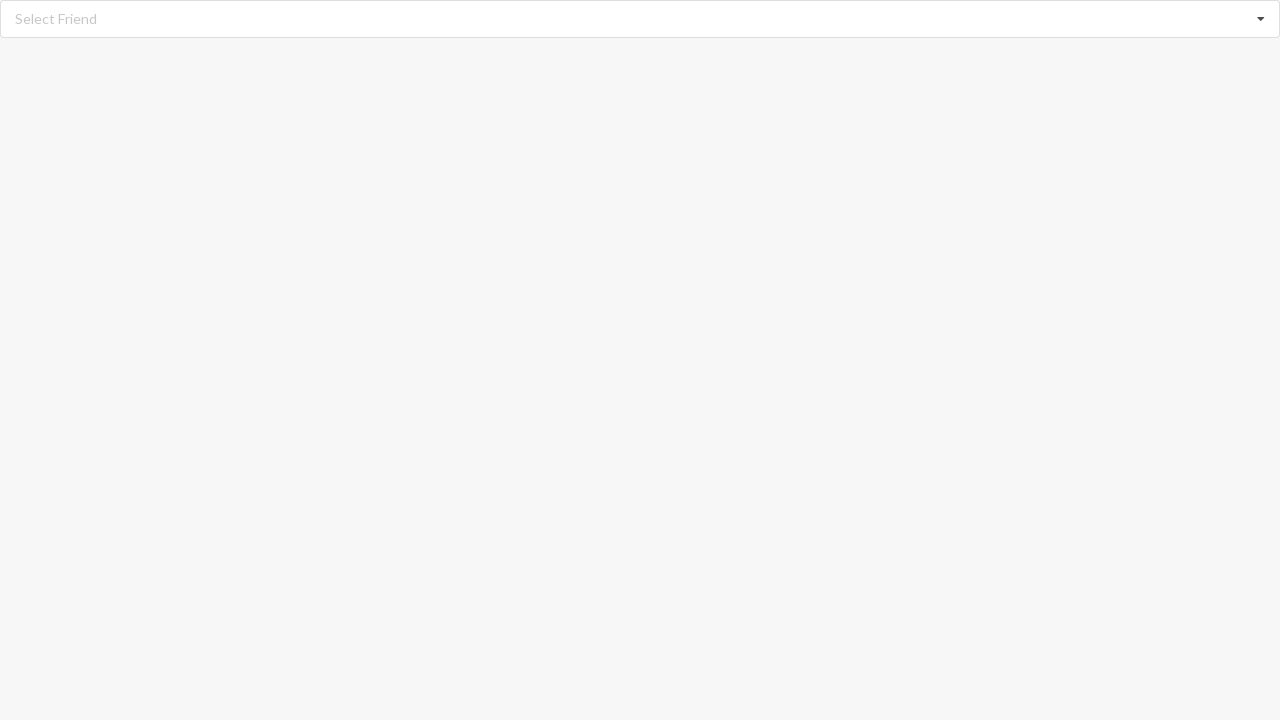

Clicked dropdown to open options at (640, 19) on div.dropdown
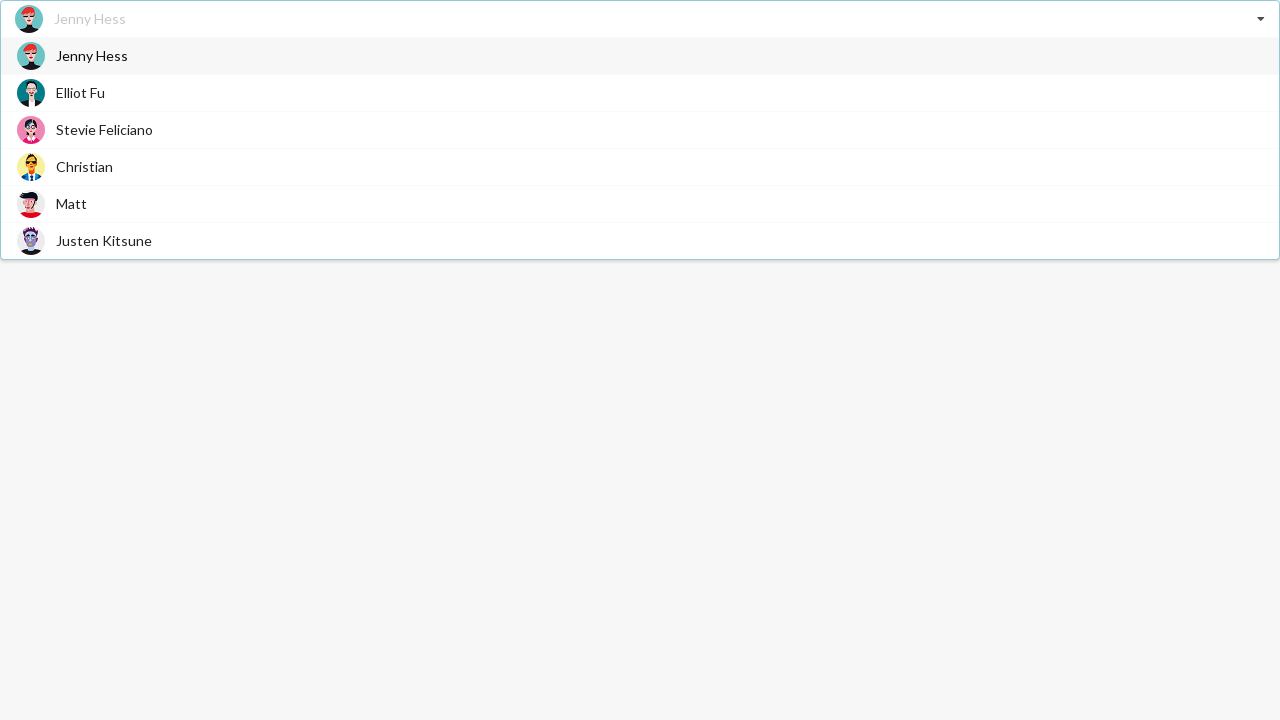

Dropdown menu became visible
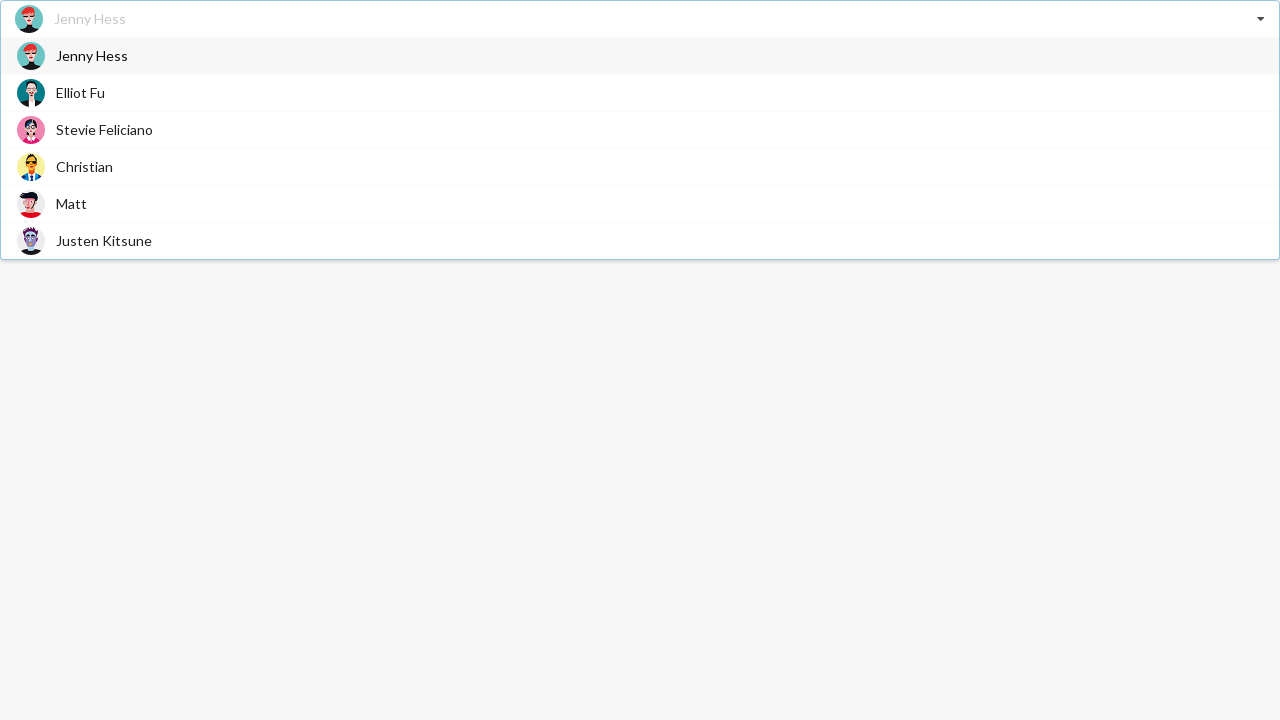

Selected 'Justen Kitsune' from dropdown options at (640, 240) on div.visible.menu > div:has-text('Justen Kitsune')
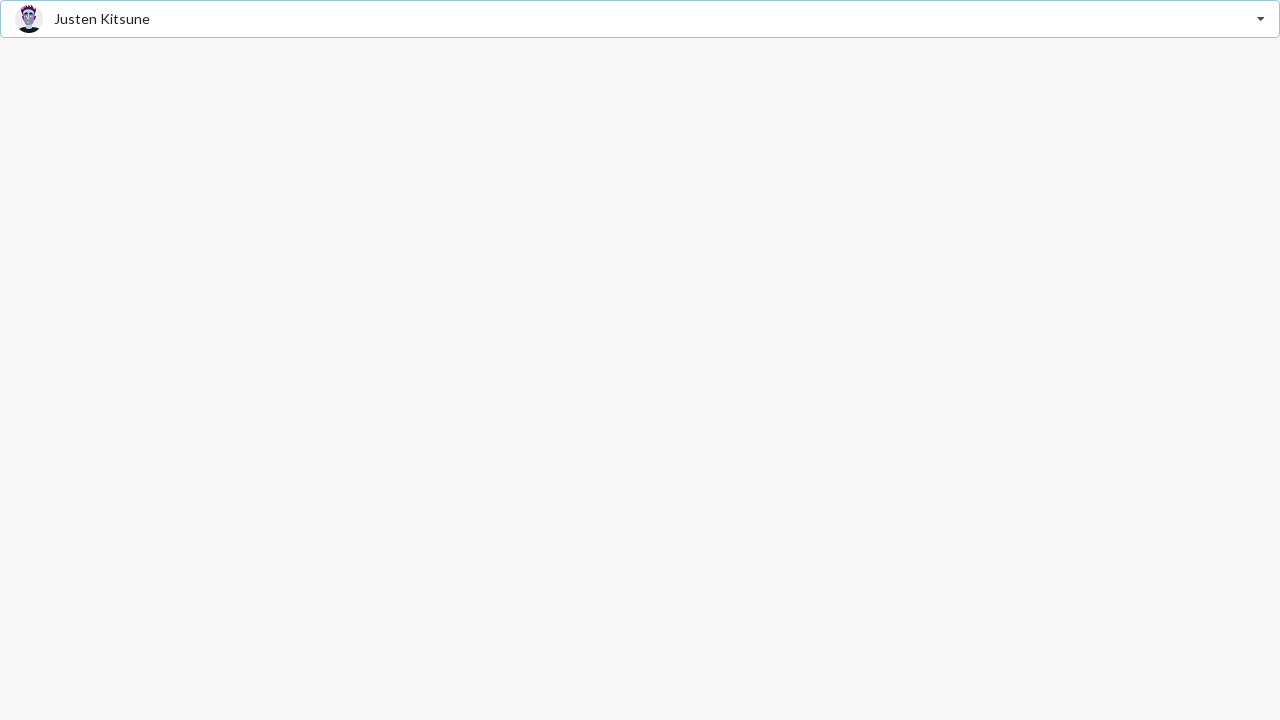

Verified that 'Justen Kitsune' was selected correctly
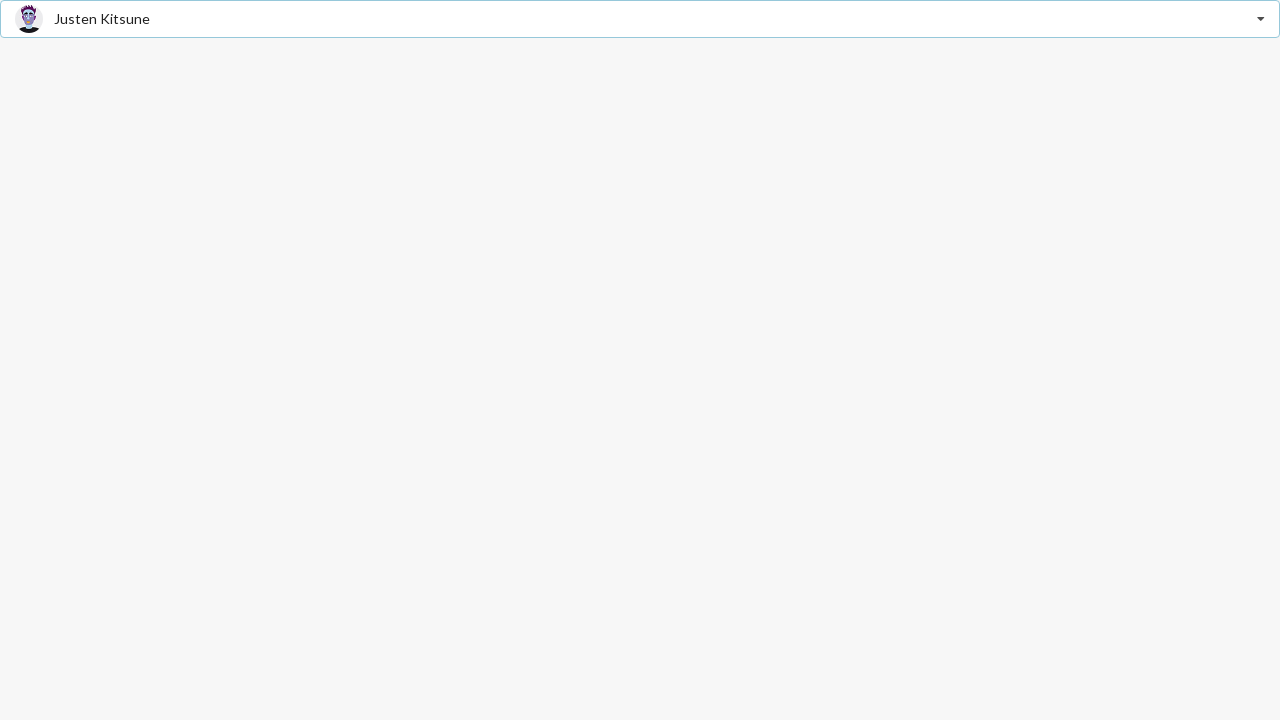

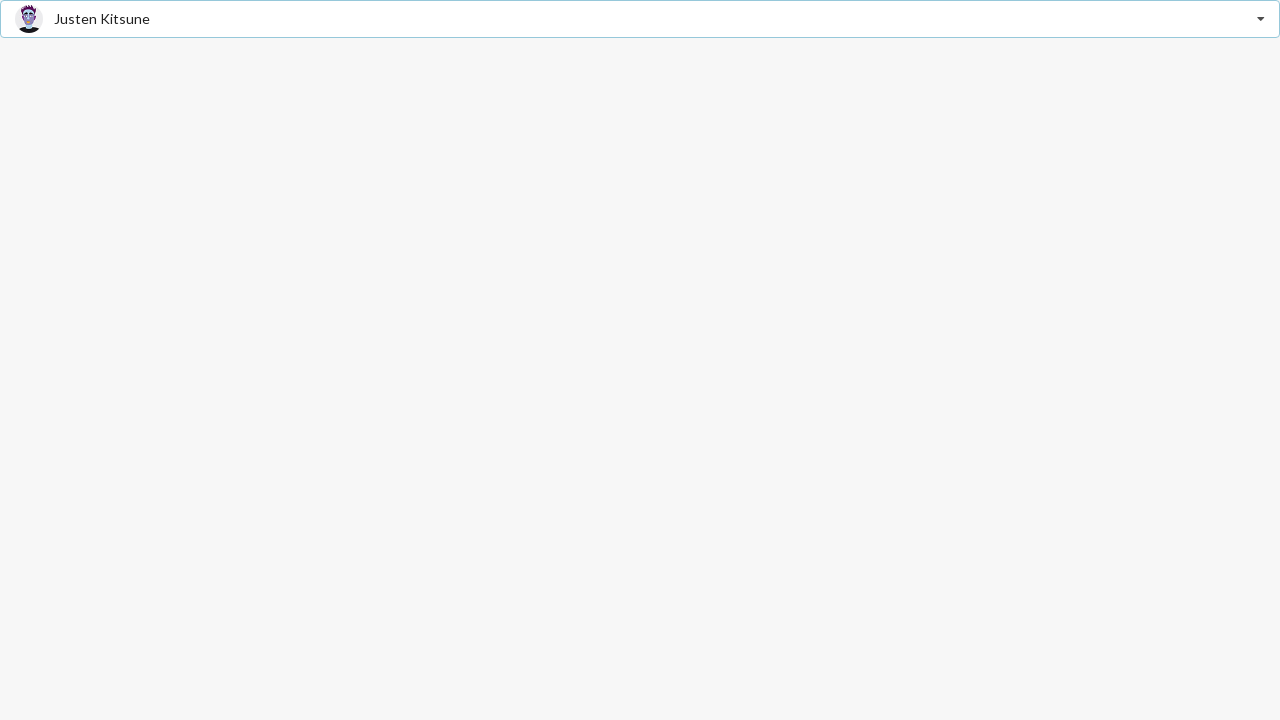